Tests mouse scroll functionality by scrolling over specific elements on a research forum page

Starting URL: https://www.bgc.bard.edu/research-forum/articles/292/test-zoom-function-on-object

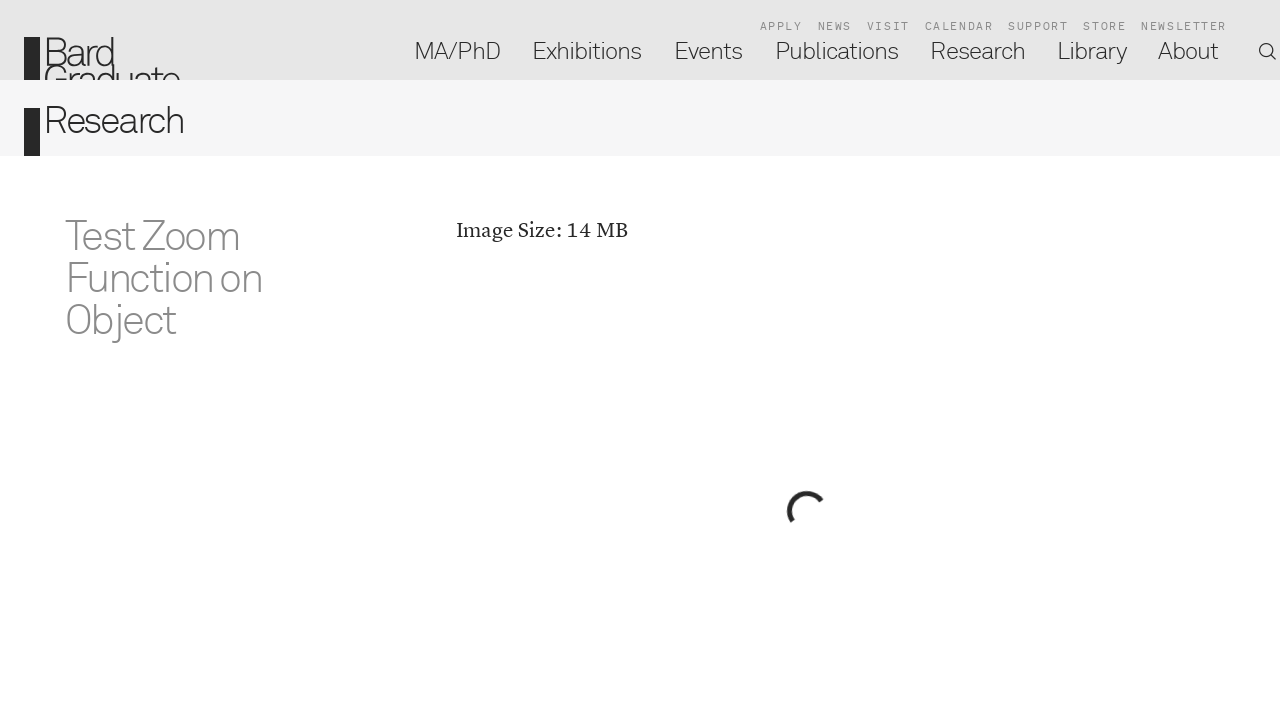

Scrolled target element into view on research forum page
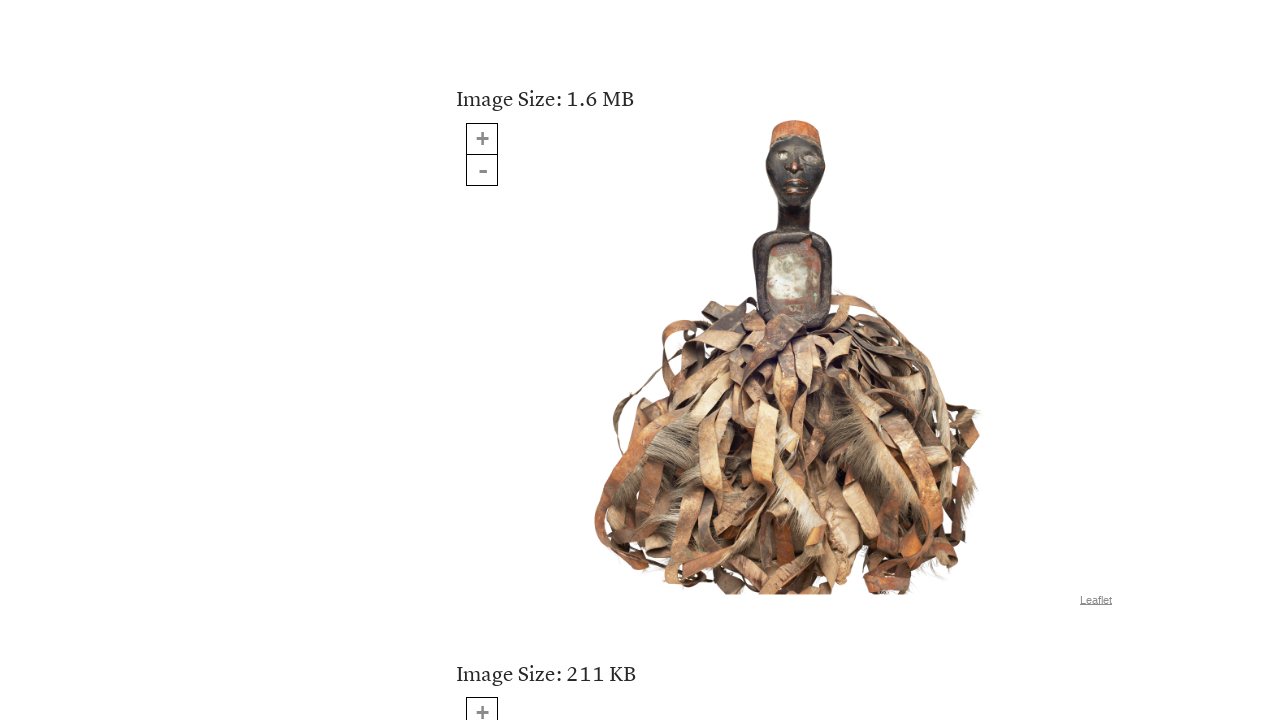

Hovered mouse over target element at (787, 360) on xpath=//body/div[6]/div[1]/div[1]/div[1]/div[2]/div[1]/div[5]/div[1]/div[1]
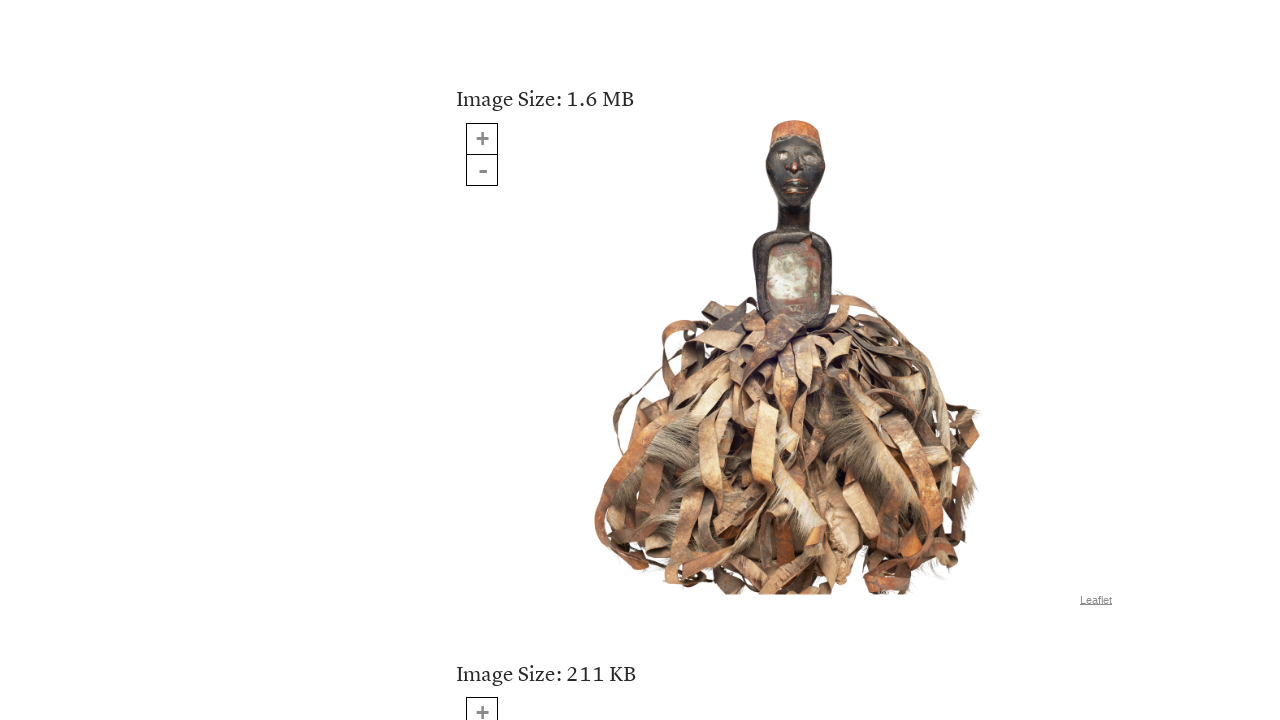

Scrolled mouse wheel up (-100) over target element
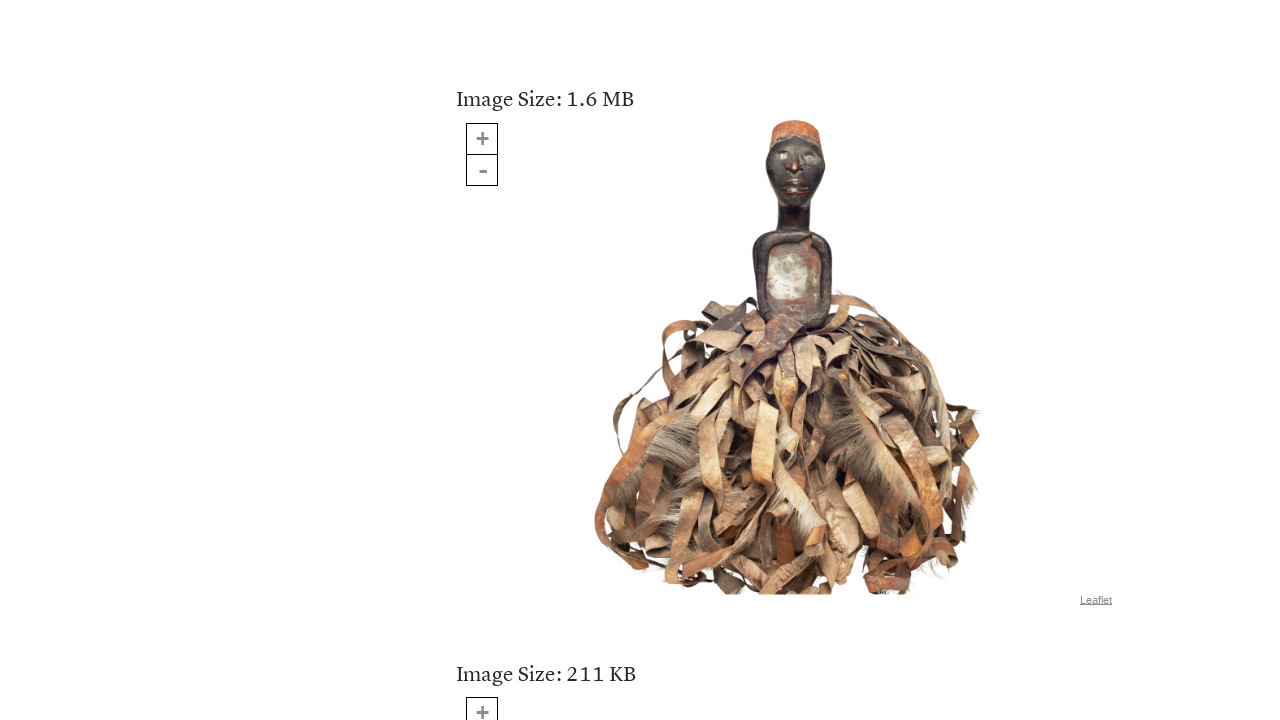

Scrolled mouse wheel down (200) on page
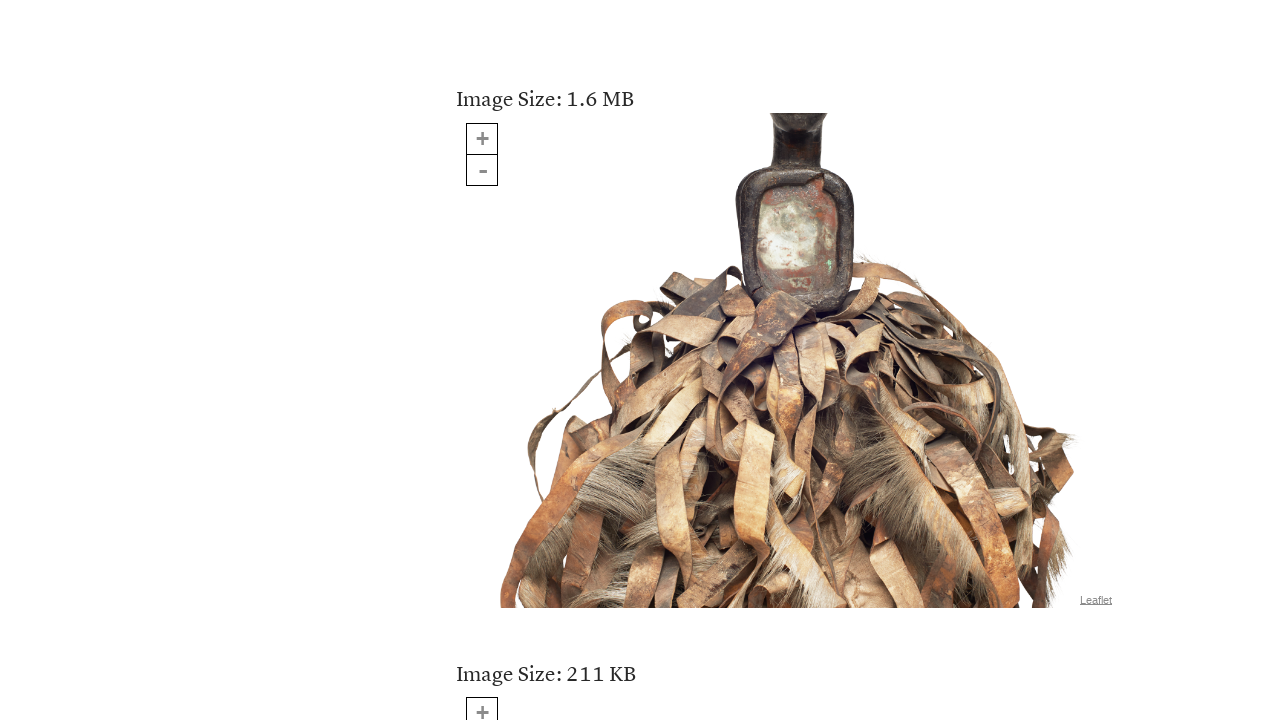

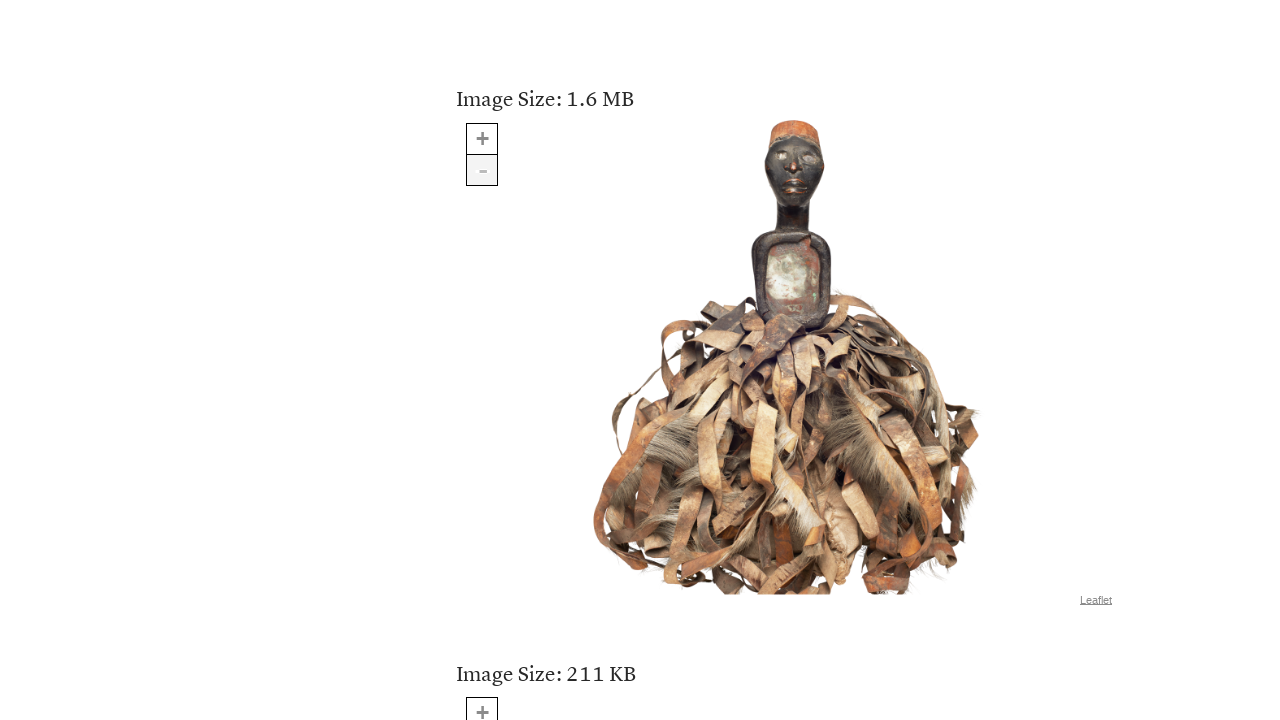